Navigates to YouTube Sports channel

Starting URL: https://www.youtube.com/channel/UCEgdi0XIXXZ-qJOFPf4JSKw

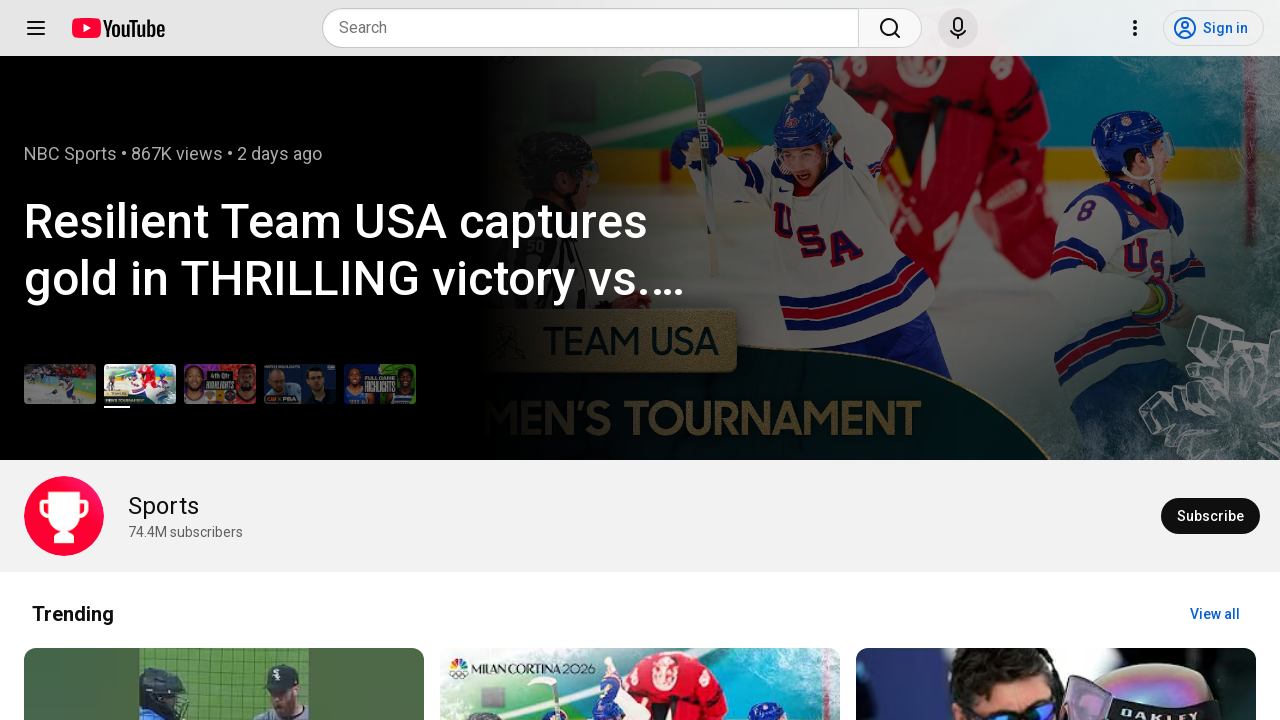

YouTube Sports channel page loaded - channel name element detected
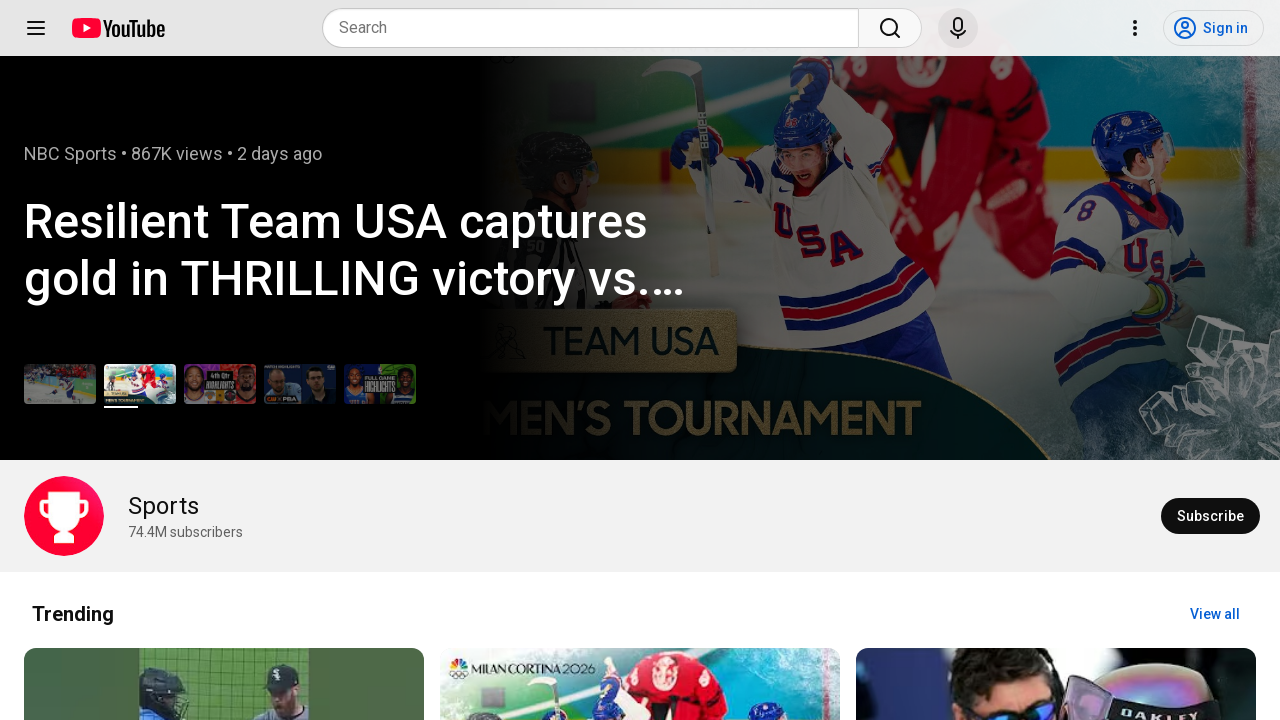

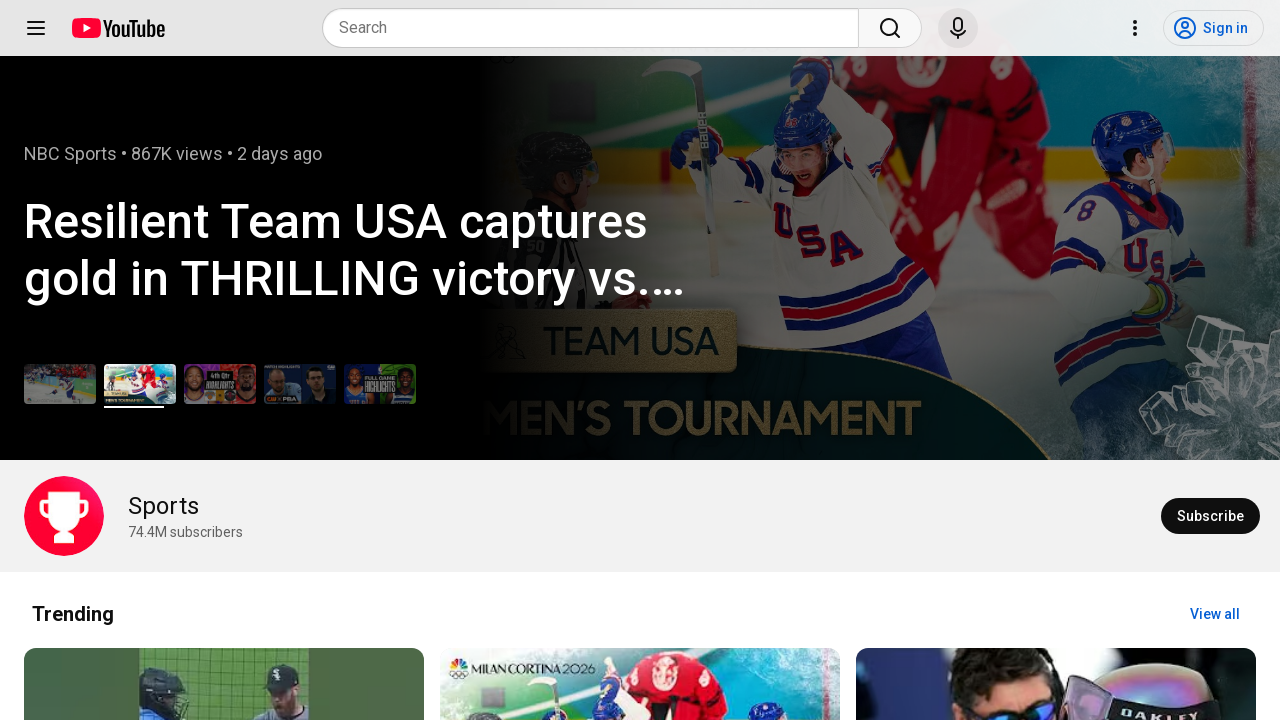